Tests filling a firstname field in a practice form and verifies the name attribute of the input element

Starting URL: https://www.techlistic.com/p/selenium-practice-form.html

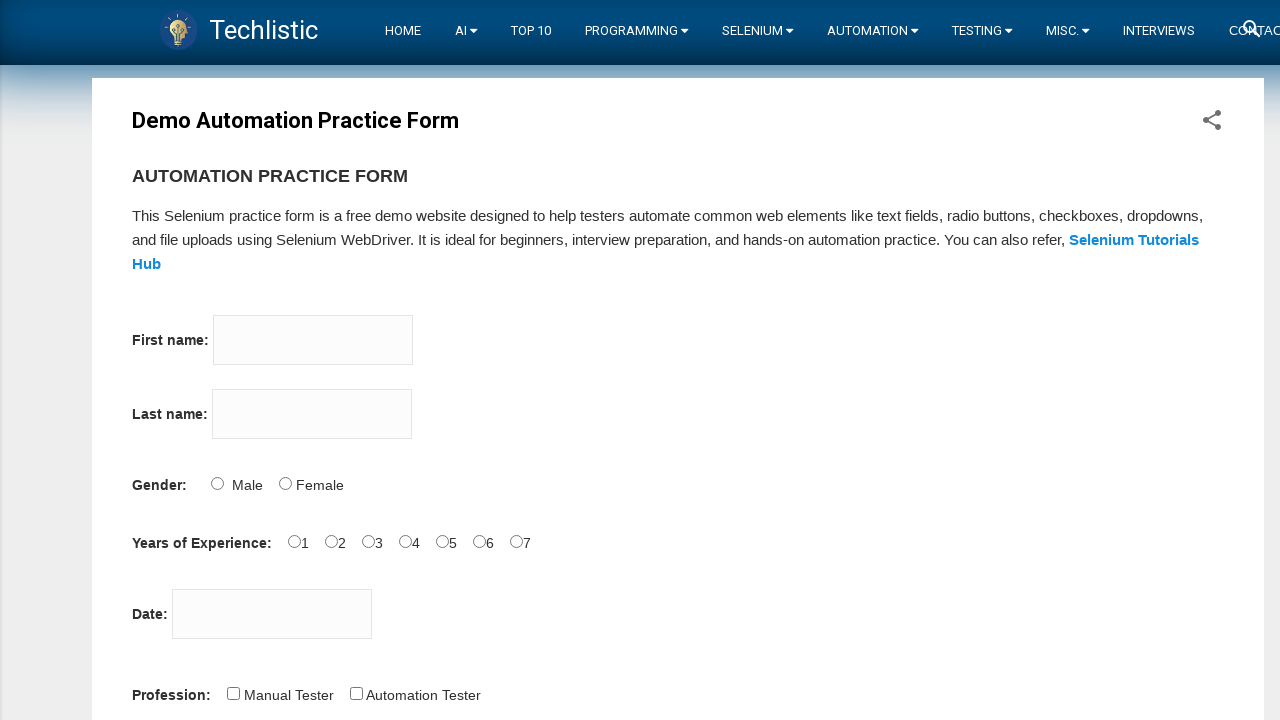

Filled firstname field with 'Mohit' on input[name='firstname']
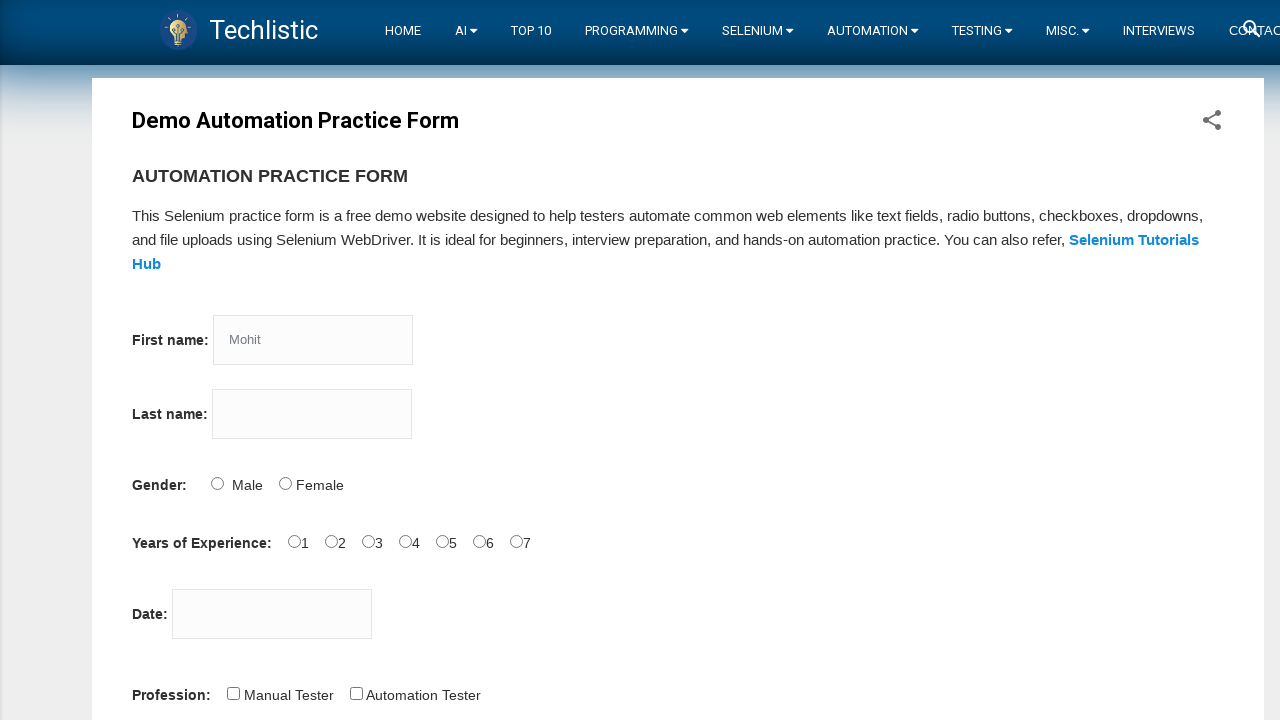

Located firstname input element
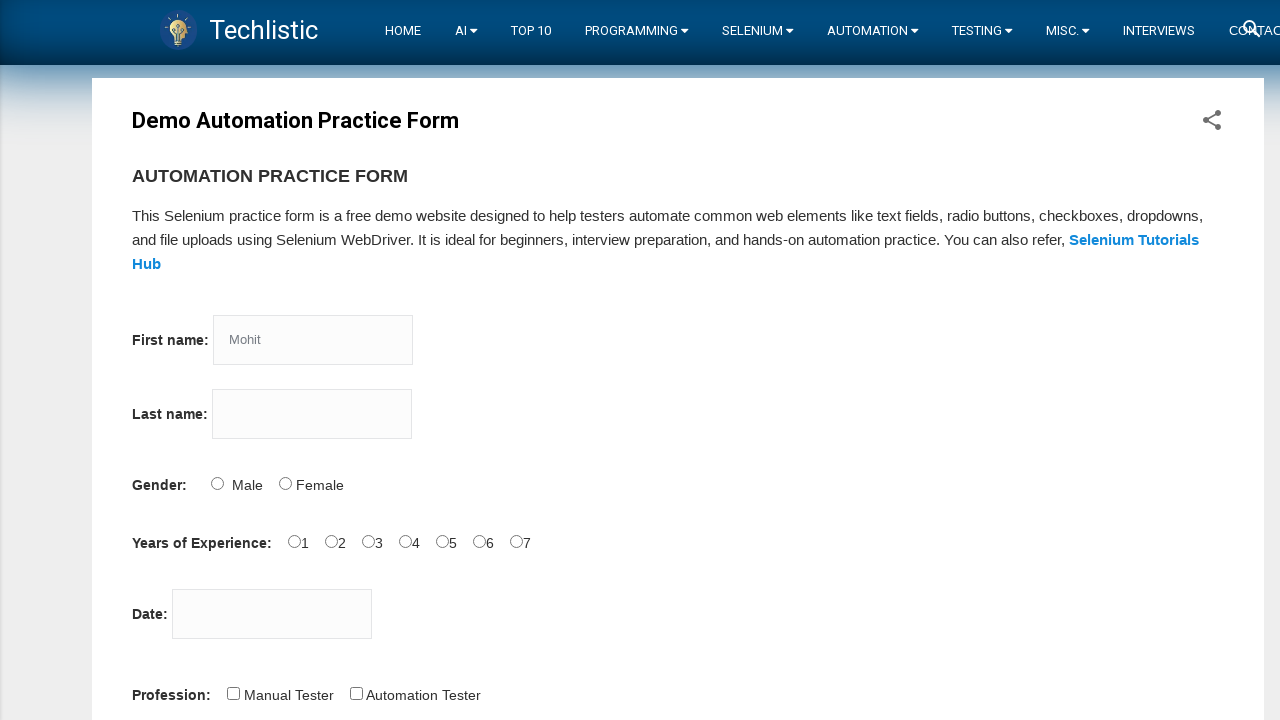

Verified firstname input element is visible
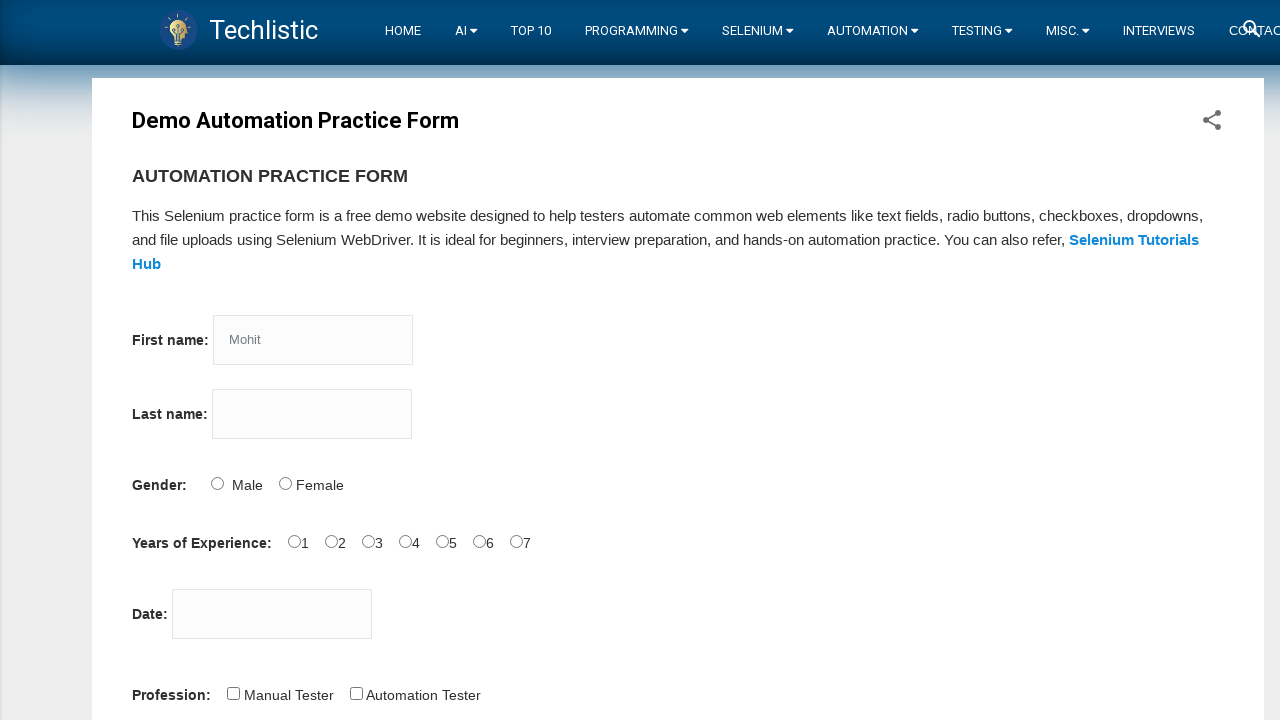

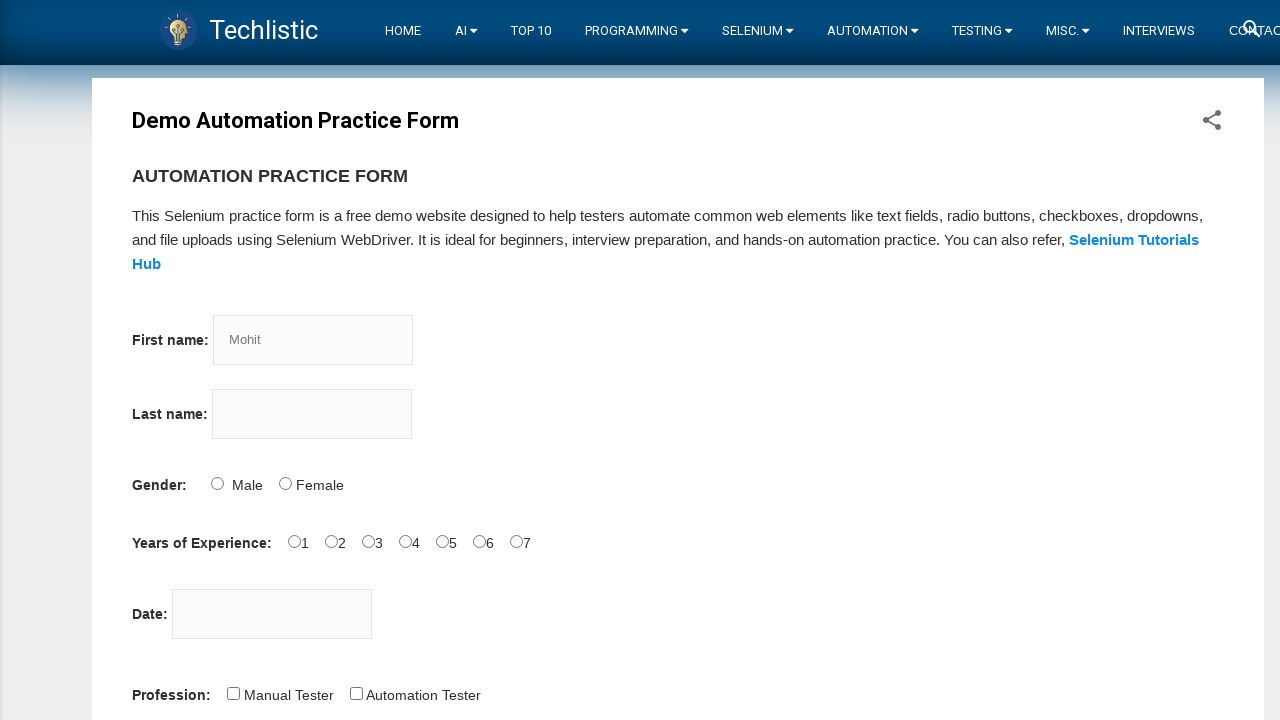